Tests text comparison tool by copying text from the first editor and pasting it into the second editor using keyboard shortcuts

Starting URL: https://extendsclass.com/text-compare.html

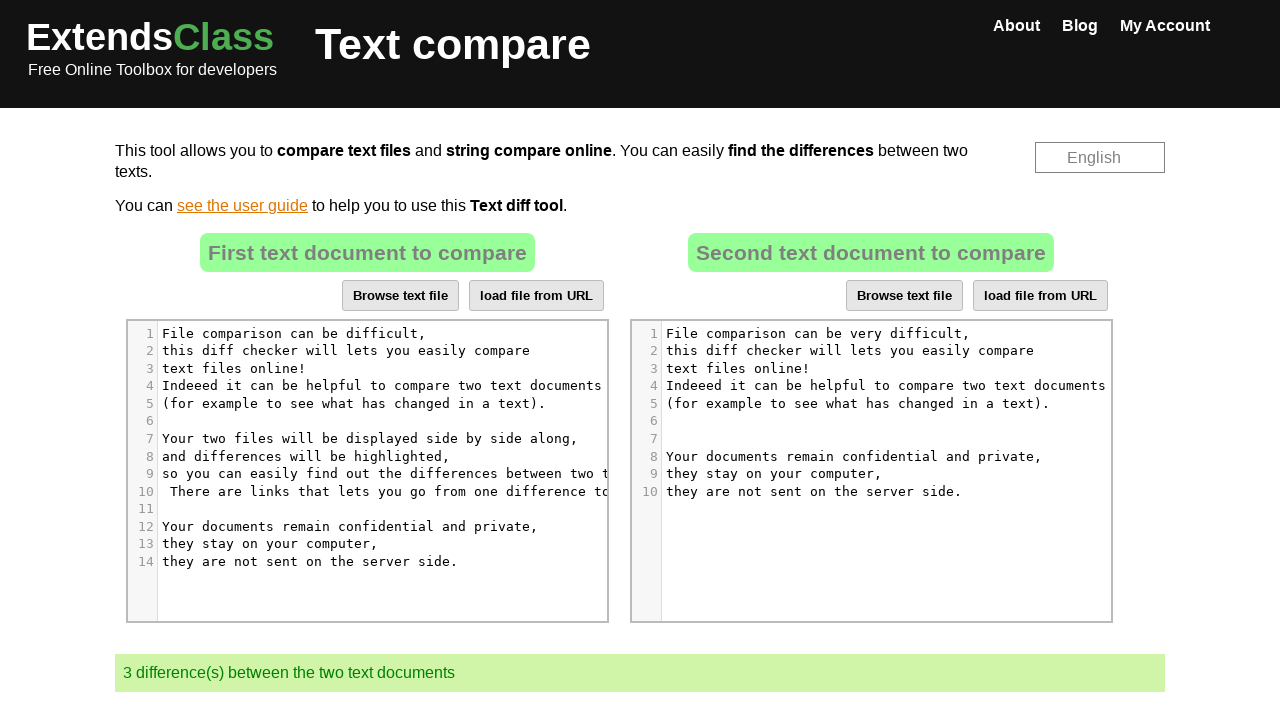

Clicked on the first text editor to focus it at (367, 471) on (//div[@class='CodeMirror cm-s-default'])[1]
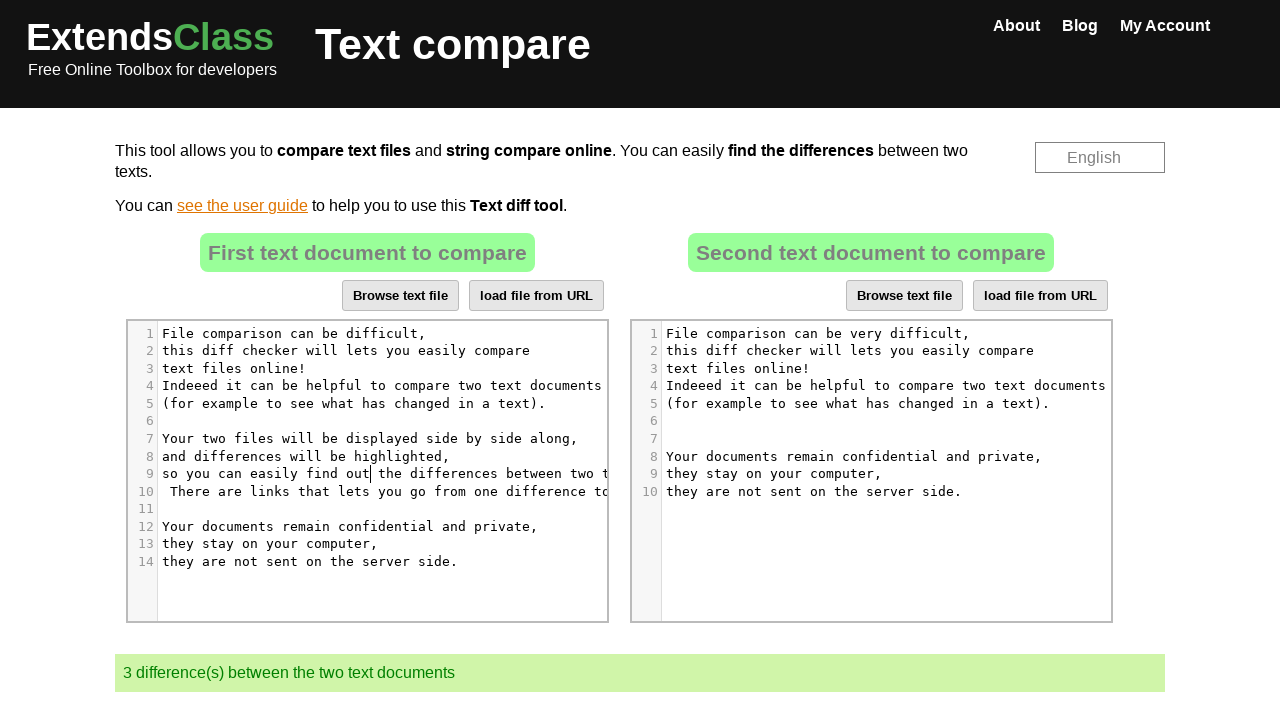

Selected all text in the first editor using Ctrl+A
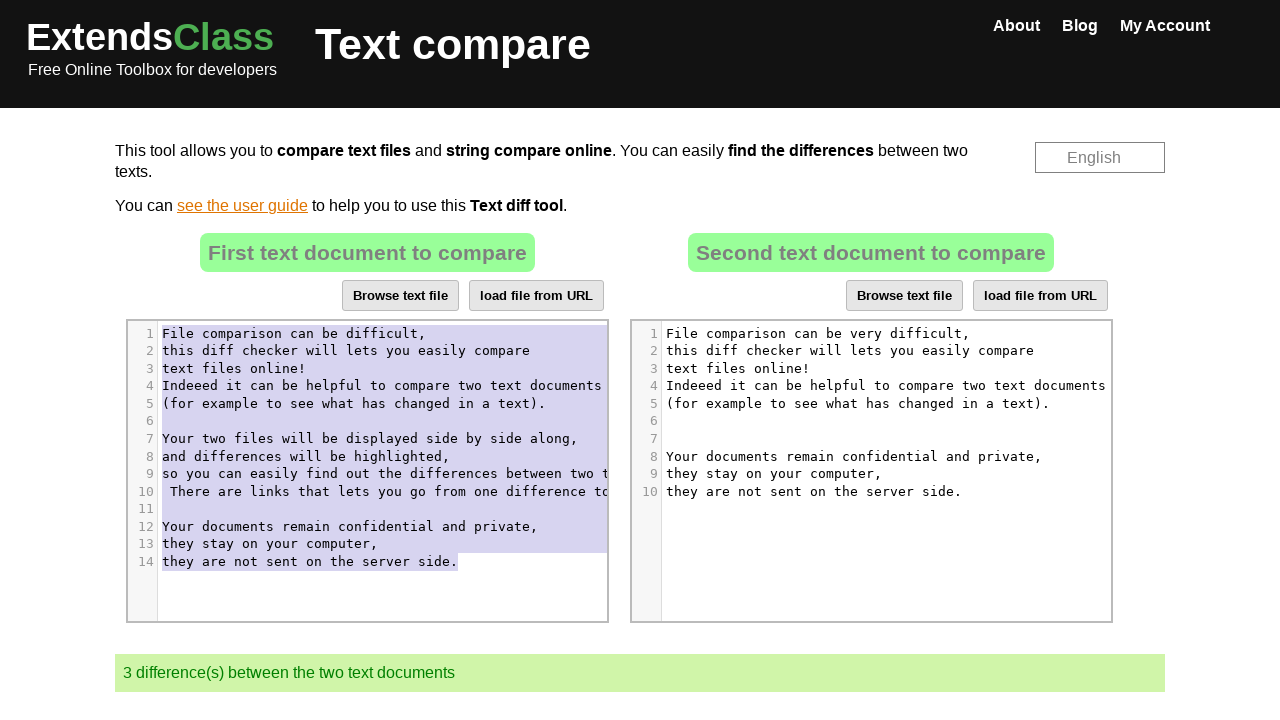

Copied selected text from first editor using Ctrl+C
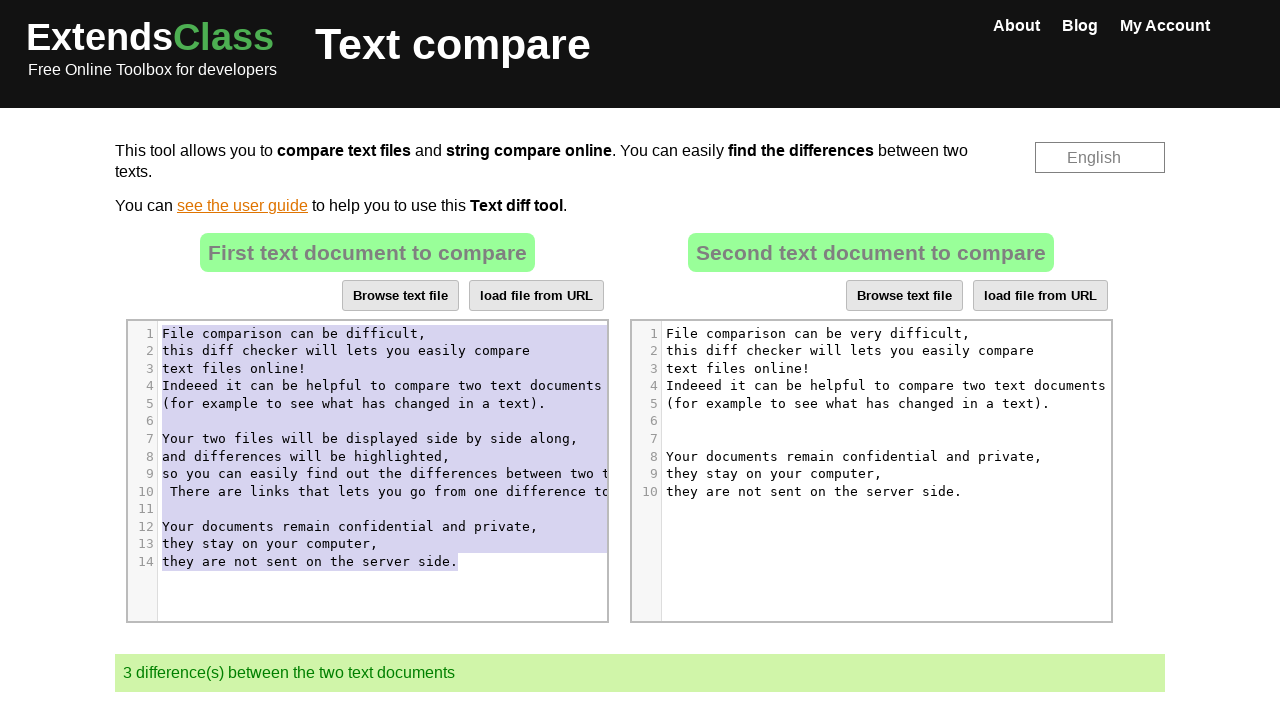

Clicked on the second text editor to focus it at (883, 412) on (//div[@class='CodeMirror-lines'])[2]
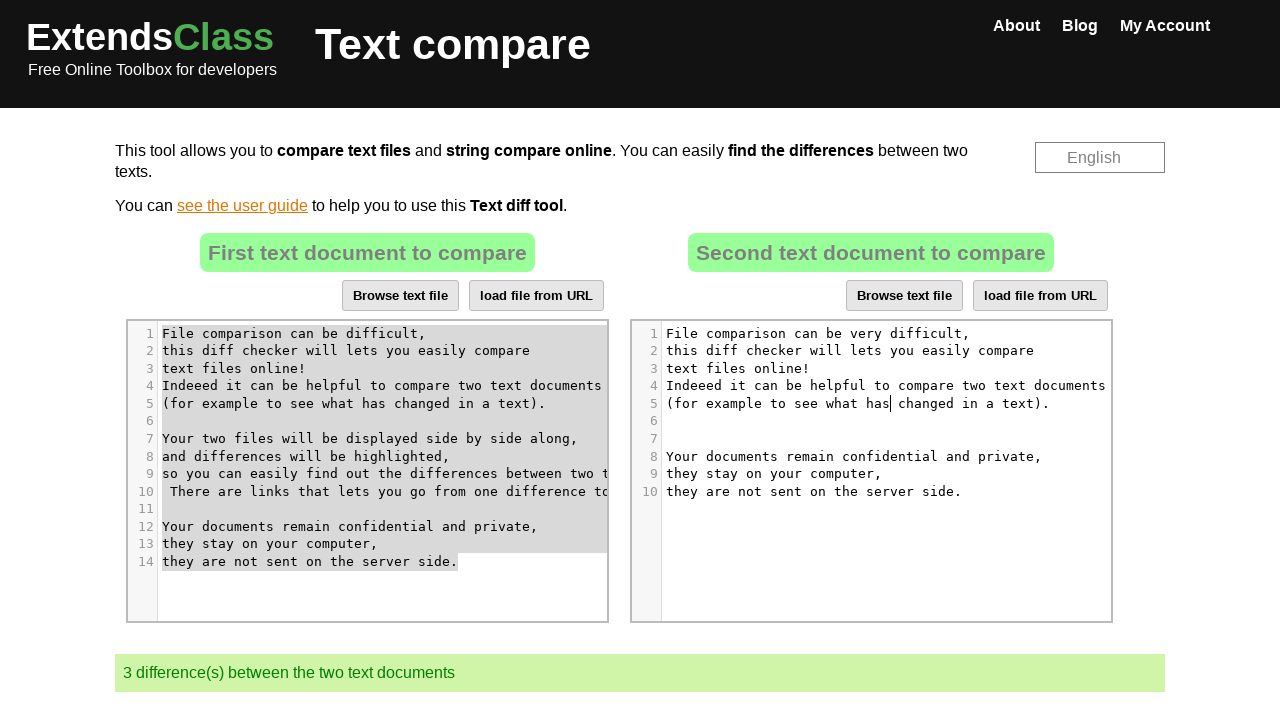

Selected all text in the second editor using Ctrl+A
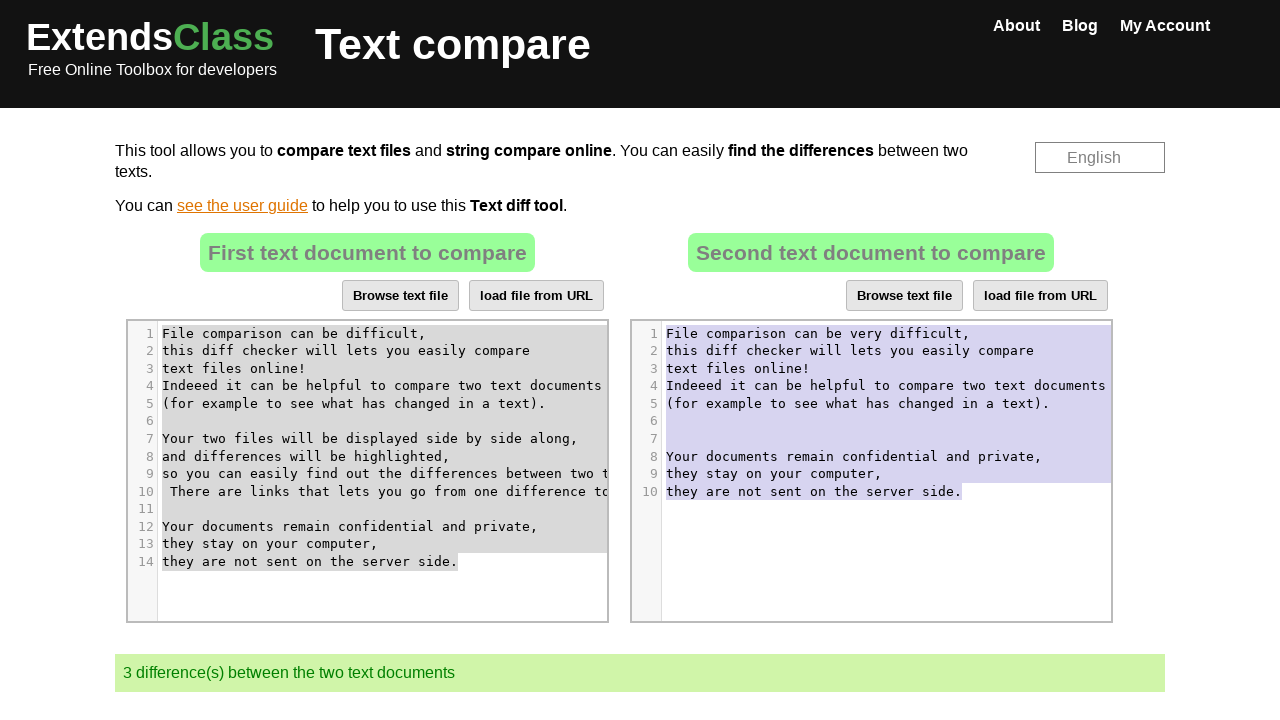

Pasted copied text into second editor using Ctrl+V
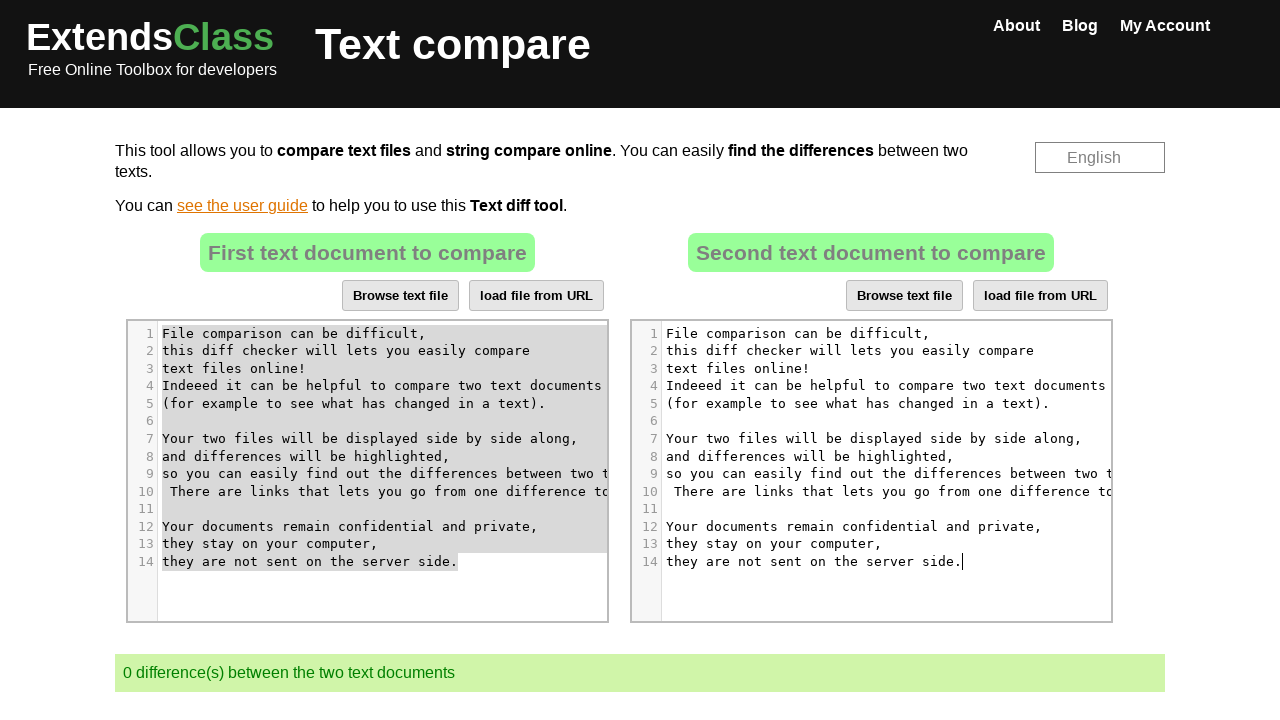

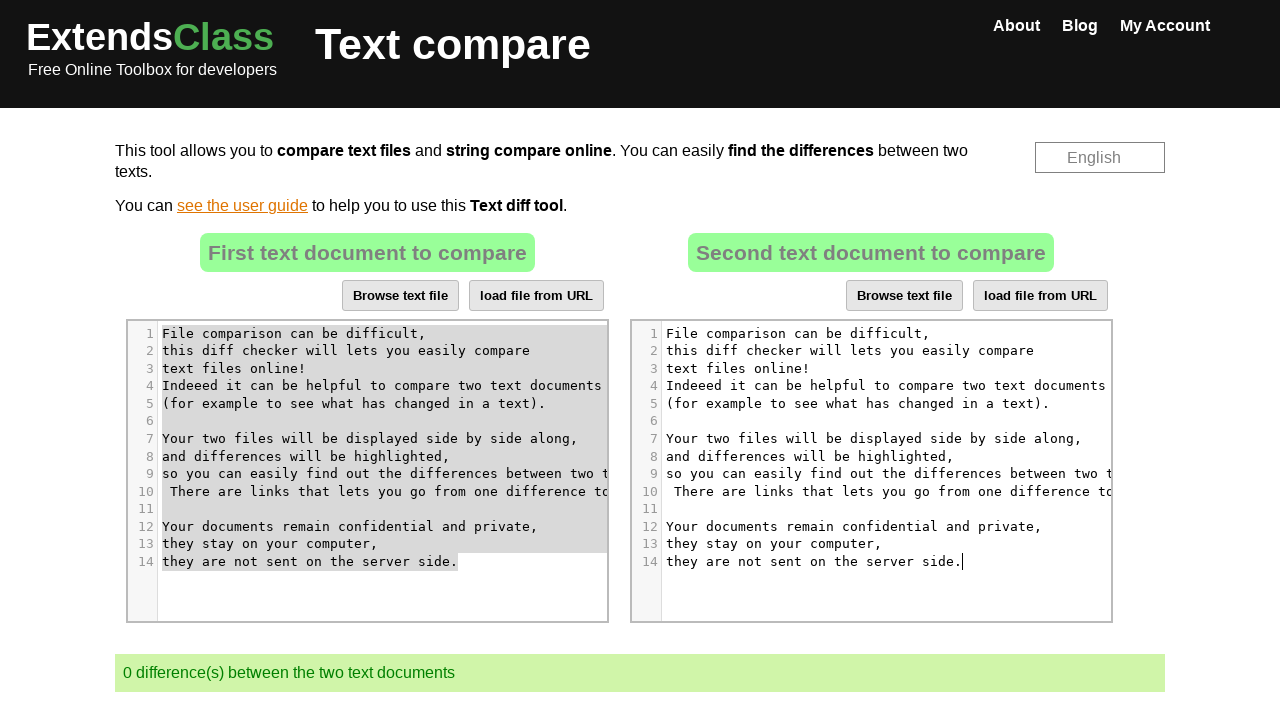